Tests form submission by filling out user name, email, current address, and permanent address fields, then submitting the form and verifying the output contains the submitted data.

Starting URL: https://demoqa.com/text-box

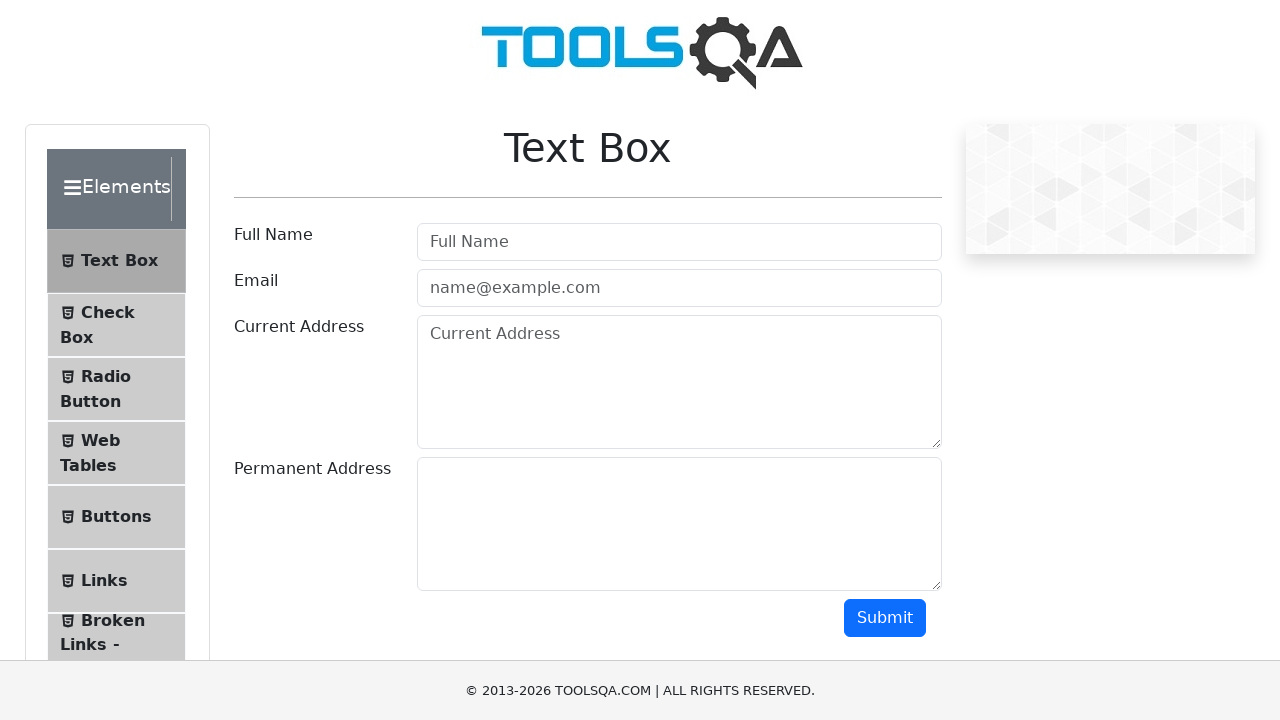

Filled userName field with 'John Doe' on #userName
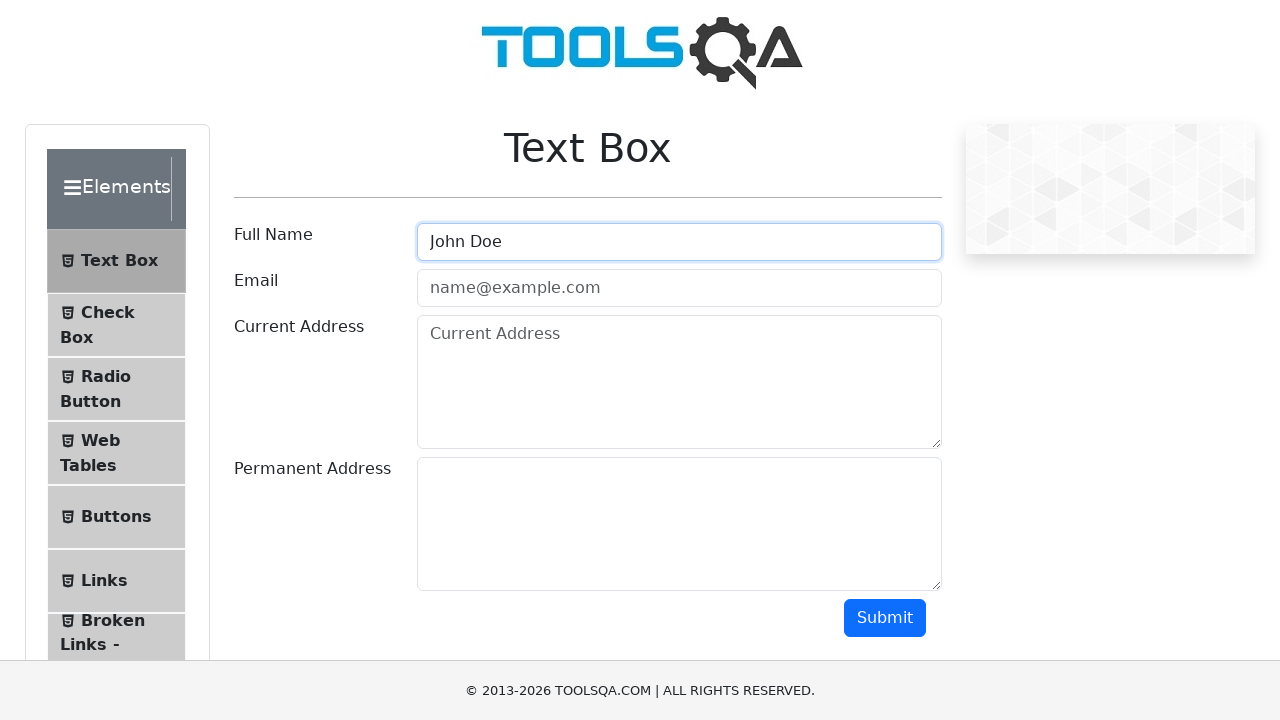

Filled userEmail field with 'john.doe@example.com' on #userEmail
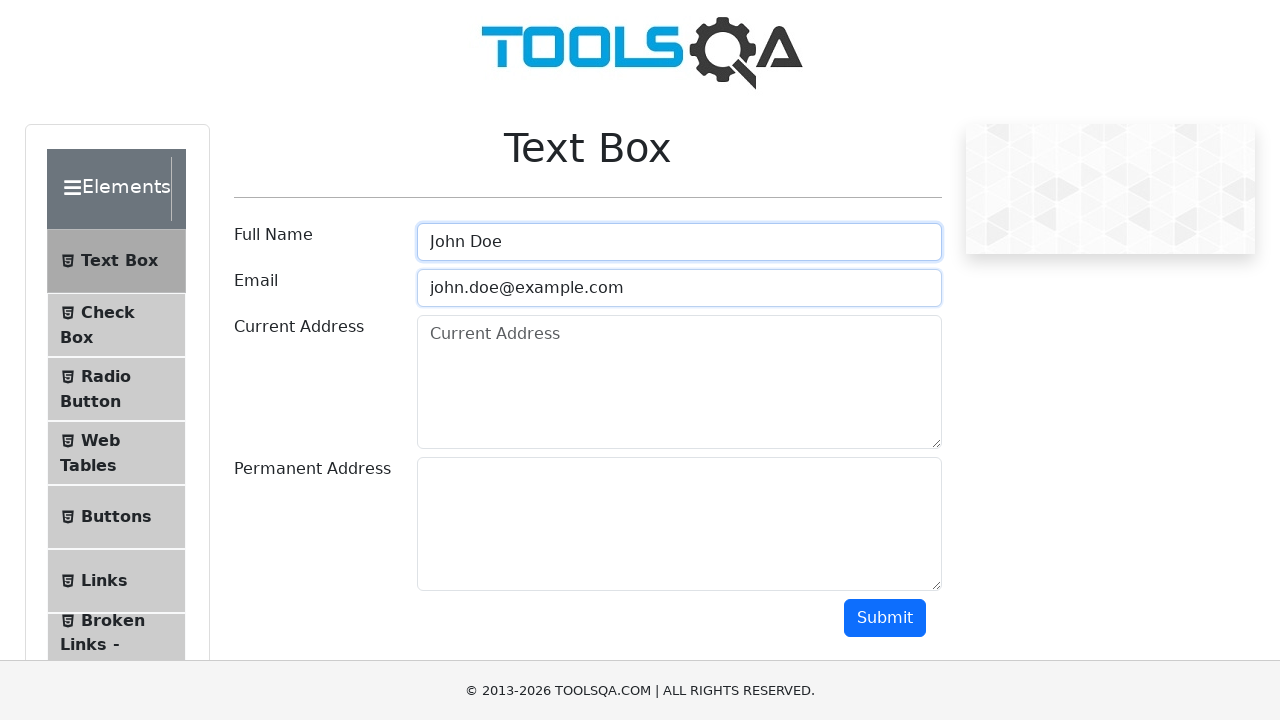

Filled currentAddress field with '123 Main St' on #currentAddress
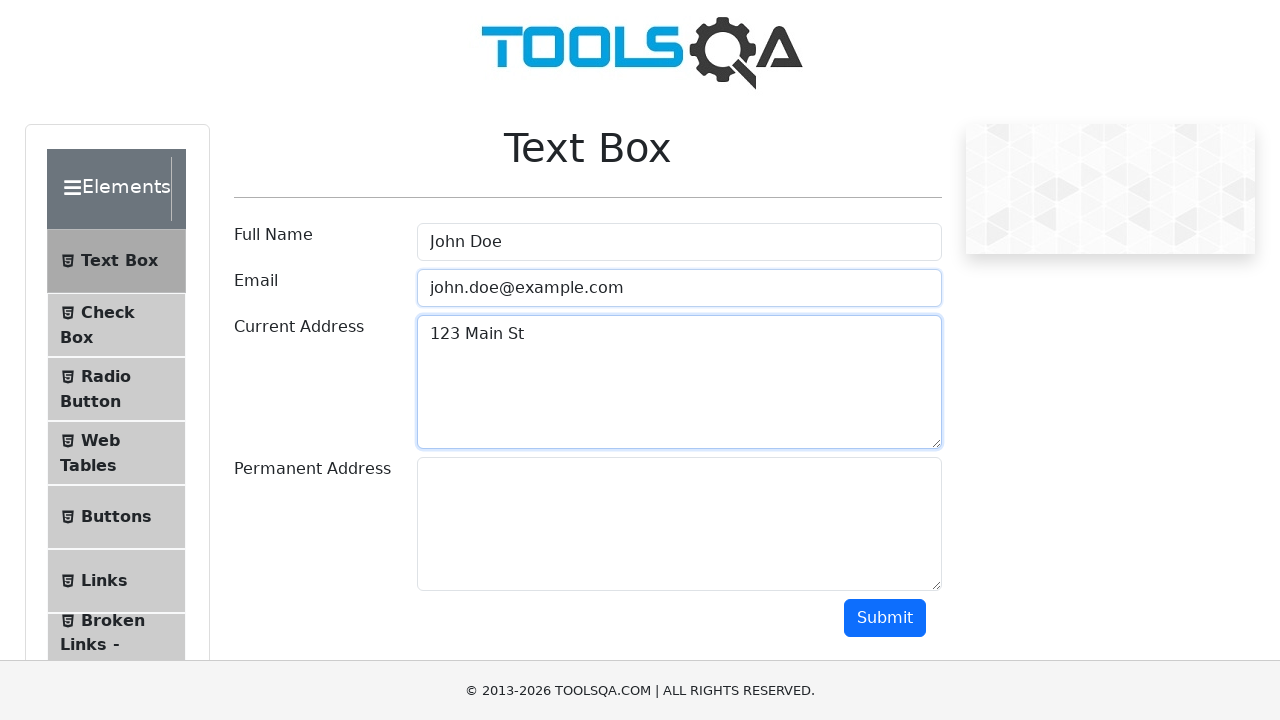

Filled permanentAddress field with '456 Oak Ave' on #permanentAddress
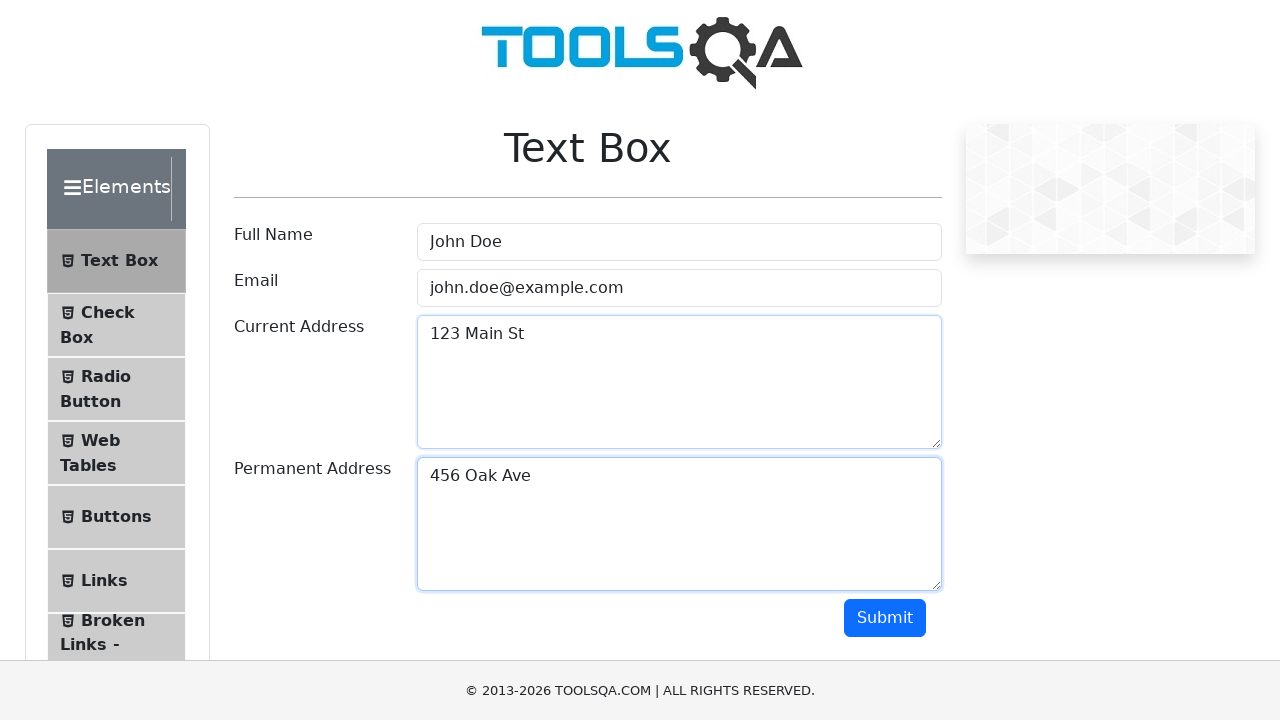

Clicked submit button to submit the form at (885, 618) on #submit
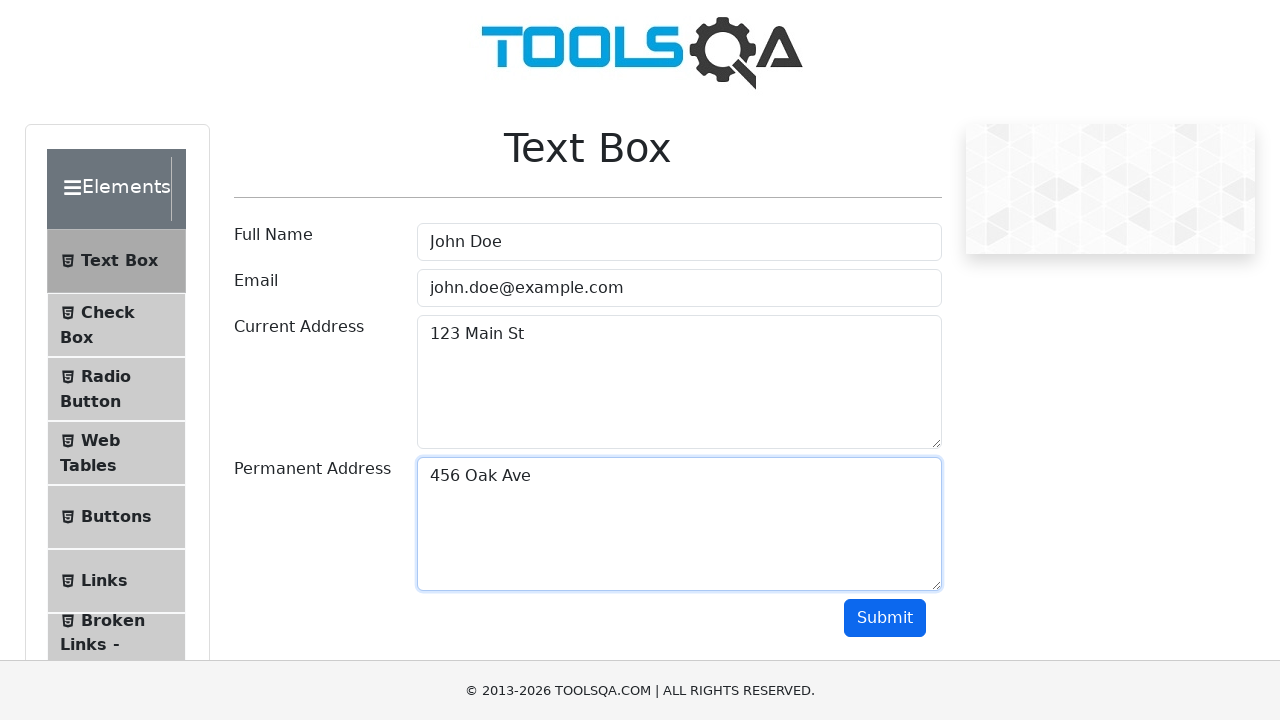

Output section appeared after form submission
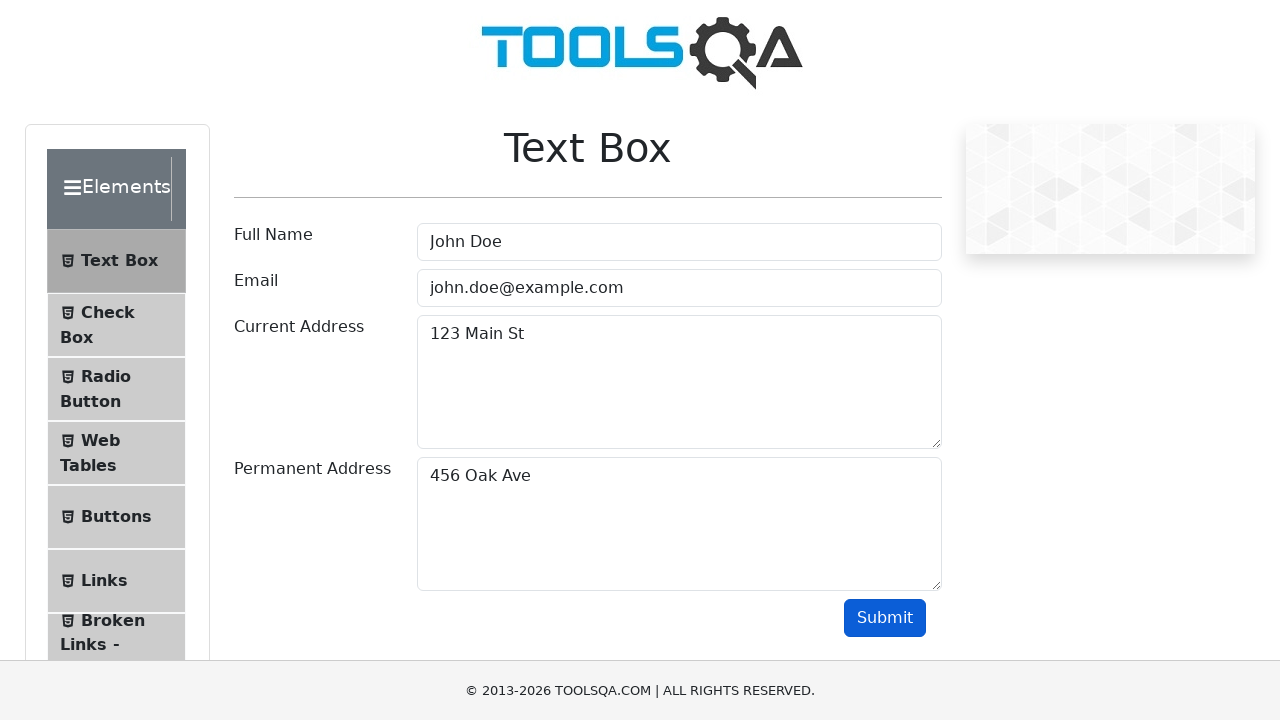

Retrieved output text for verification
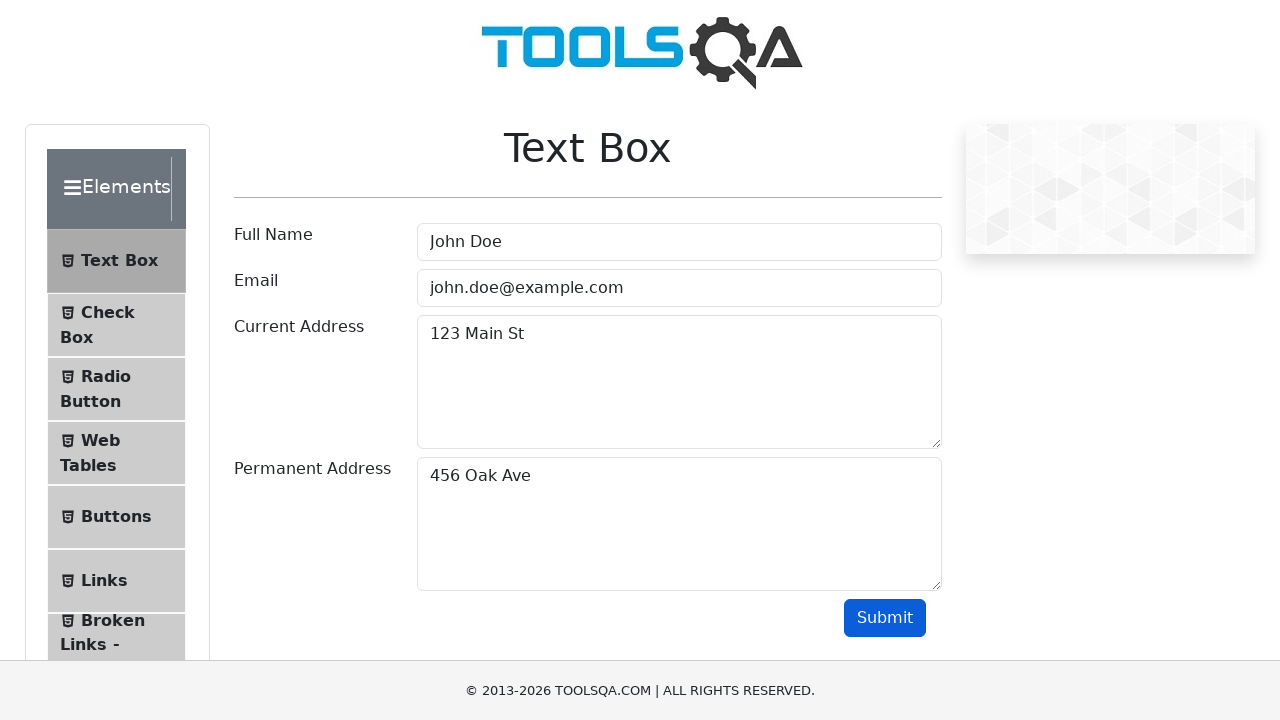

Verified 'John Doe' is present in output
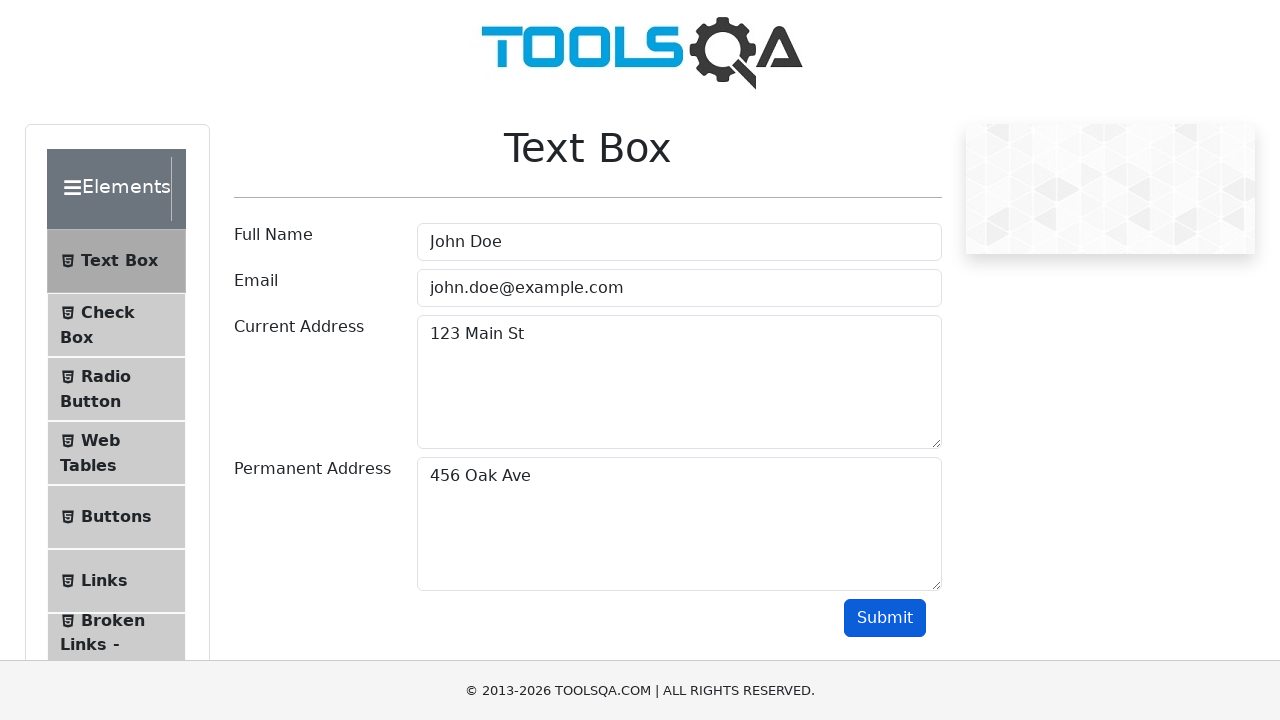

Verified 'john.doe@example.com' is present in output
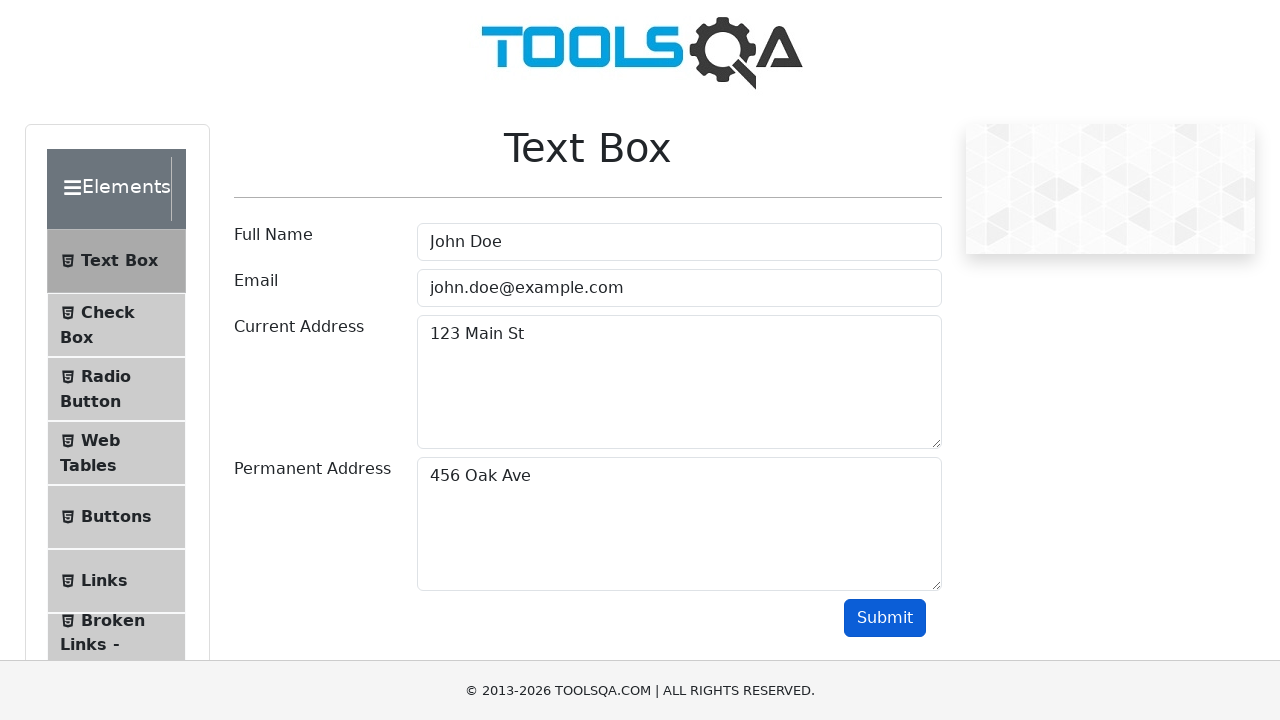

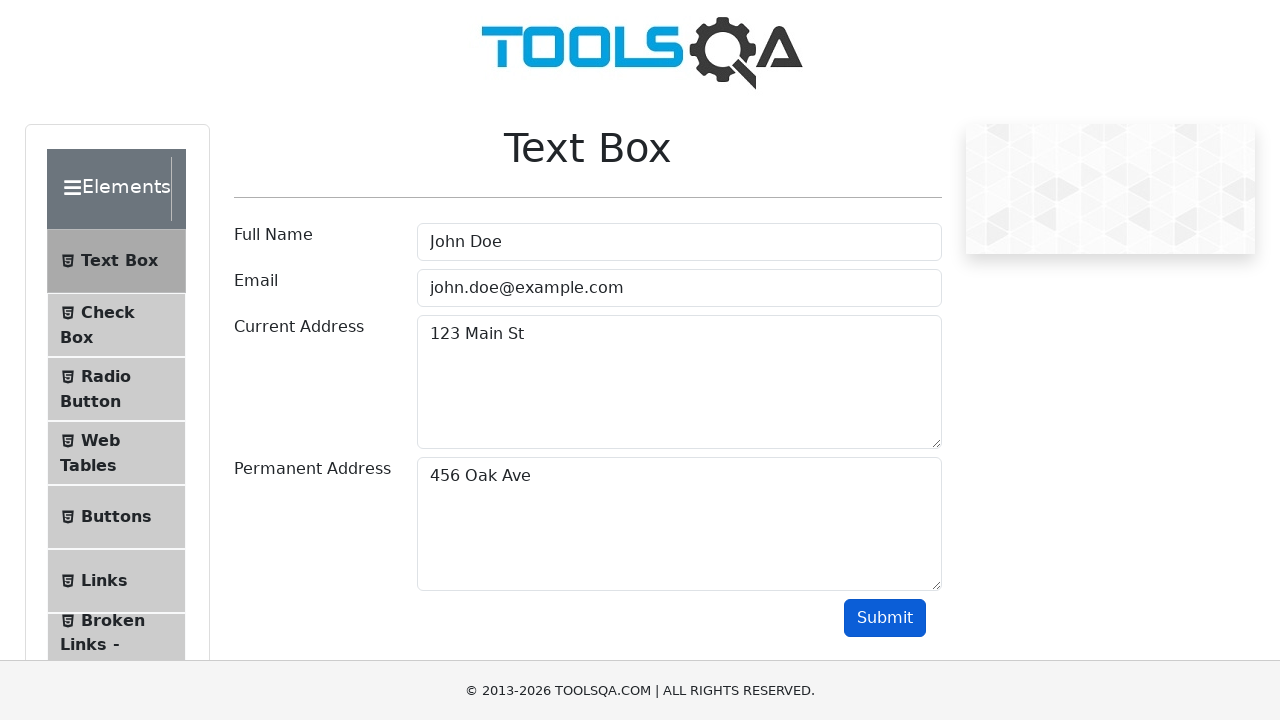